Navigates through a paginated table by clicking the next button until finding a specific row containing "Archy J"

Starting URL: http://syntaxprojects.com/table-pagination-demo.php

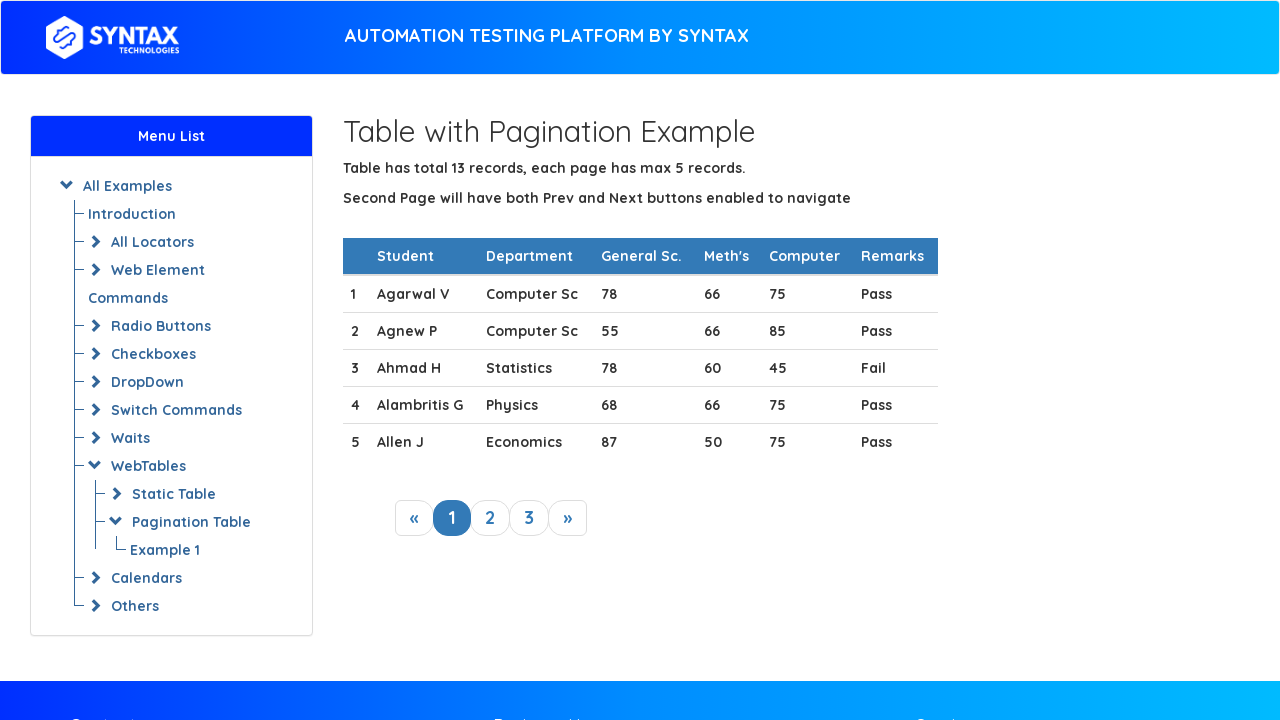

Retrieved row count from table: 5 rows
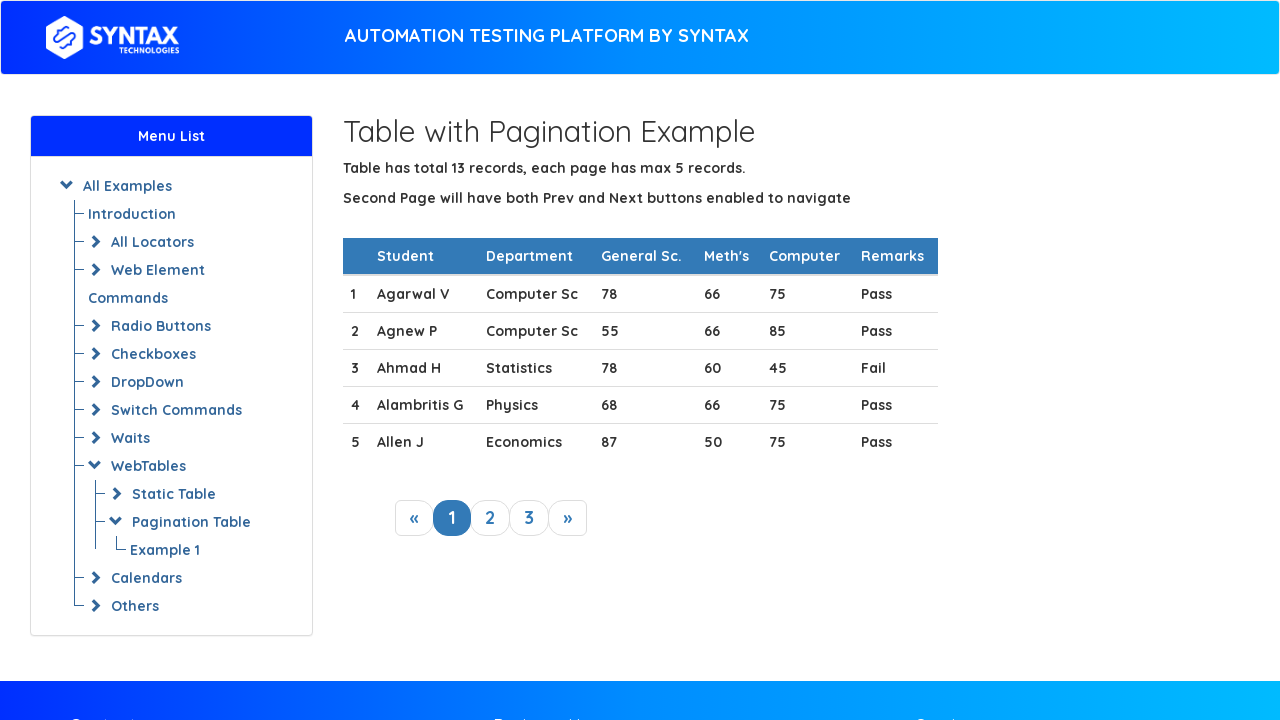

Checked row 1: 
                1
                Agarwal V
                Computer Sc
                78
                66
                75
                Pass
              
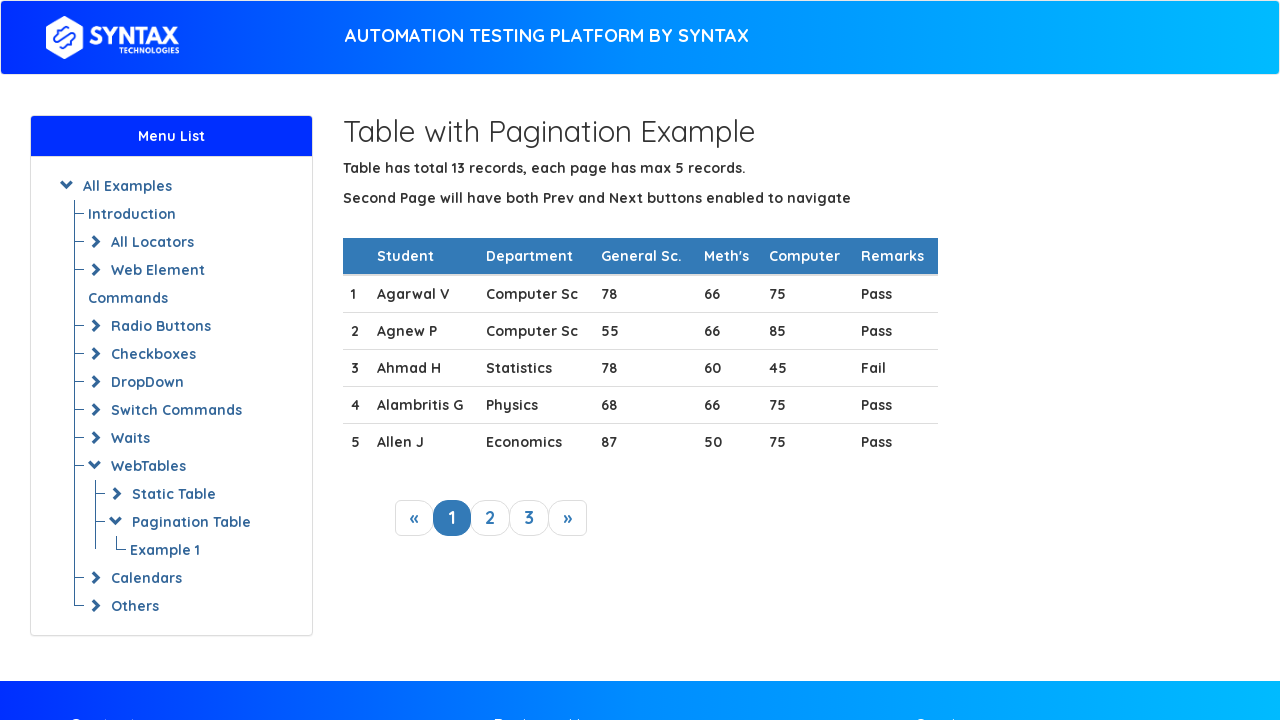

Checked row 2: 
                2
                Agnew P
                Computer Sc
                55
                66
                85
                Pass
              
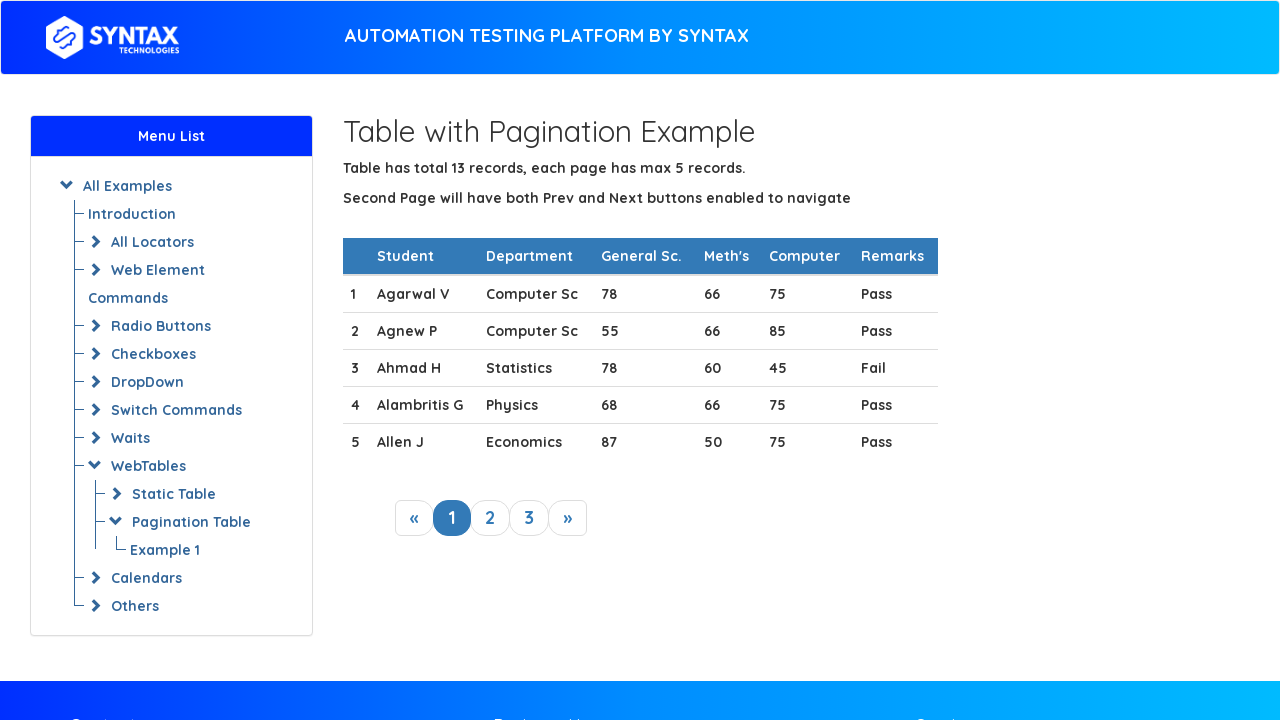

Checked row 3: 
                3

                Ahmad H
                Statistics 
                78
                60
                45
                Fail
              
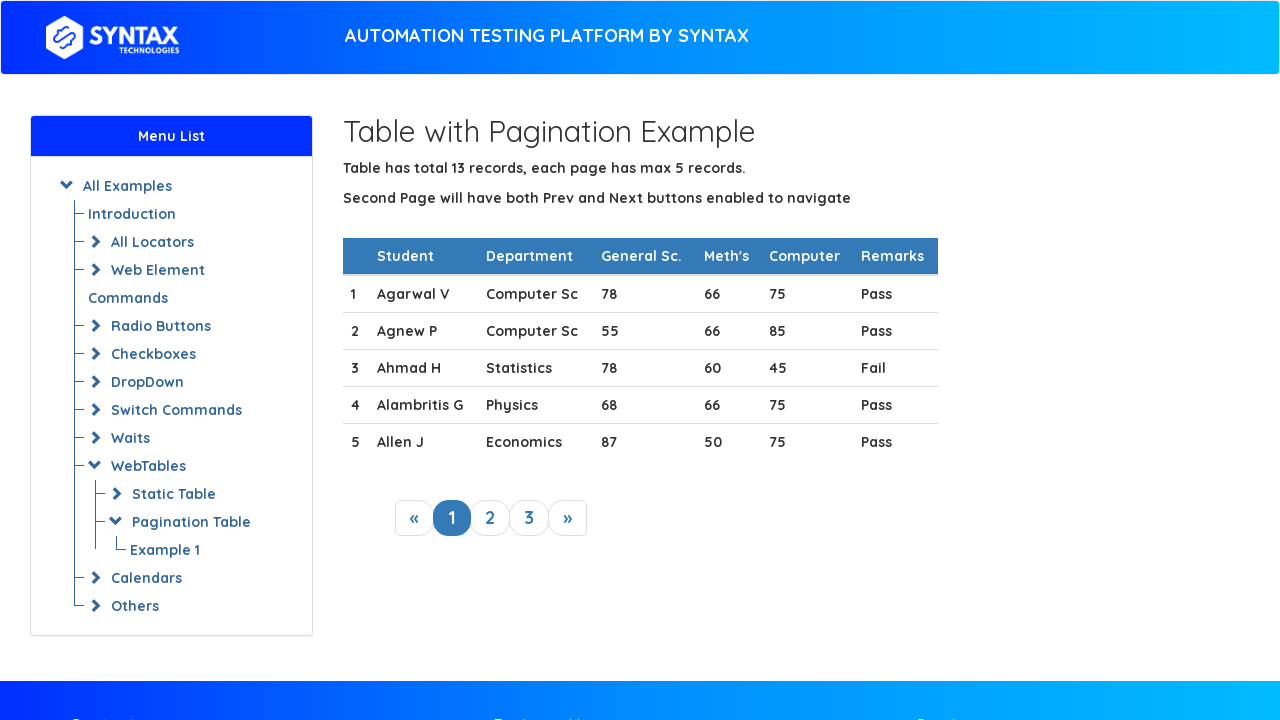

Checked row 4: 
                4

                Alambritis G
                Physics
                68
                66
                75
                Pass
              
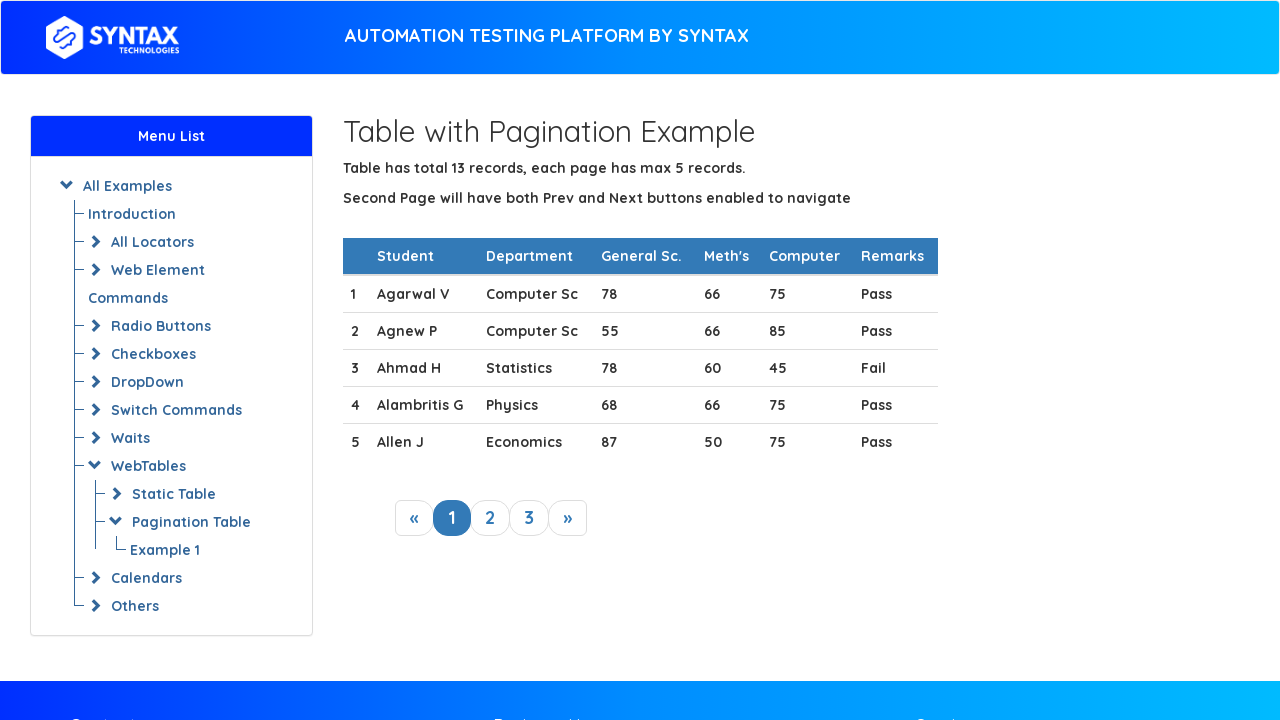

Checked row 5: 
                5

                Allen J
                Economics
                87
                50
                75
                Pass
              
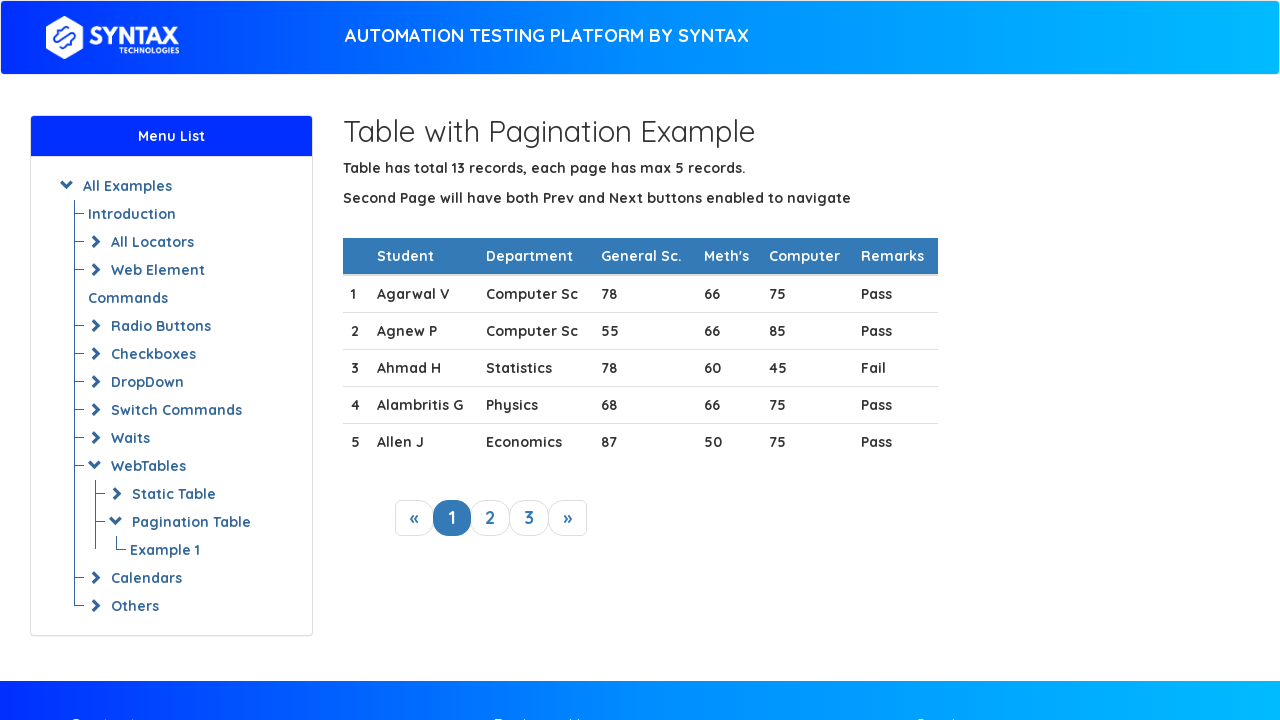

Clicked 'Next' button to navigate to next page at (568, 518) on xpath=//a[@class='next_link']
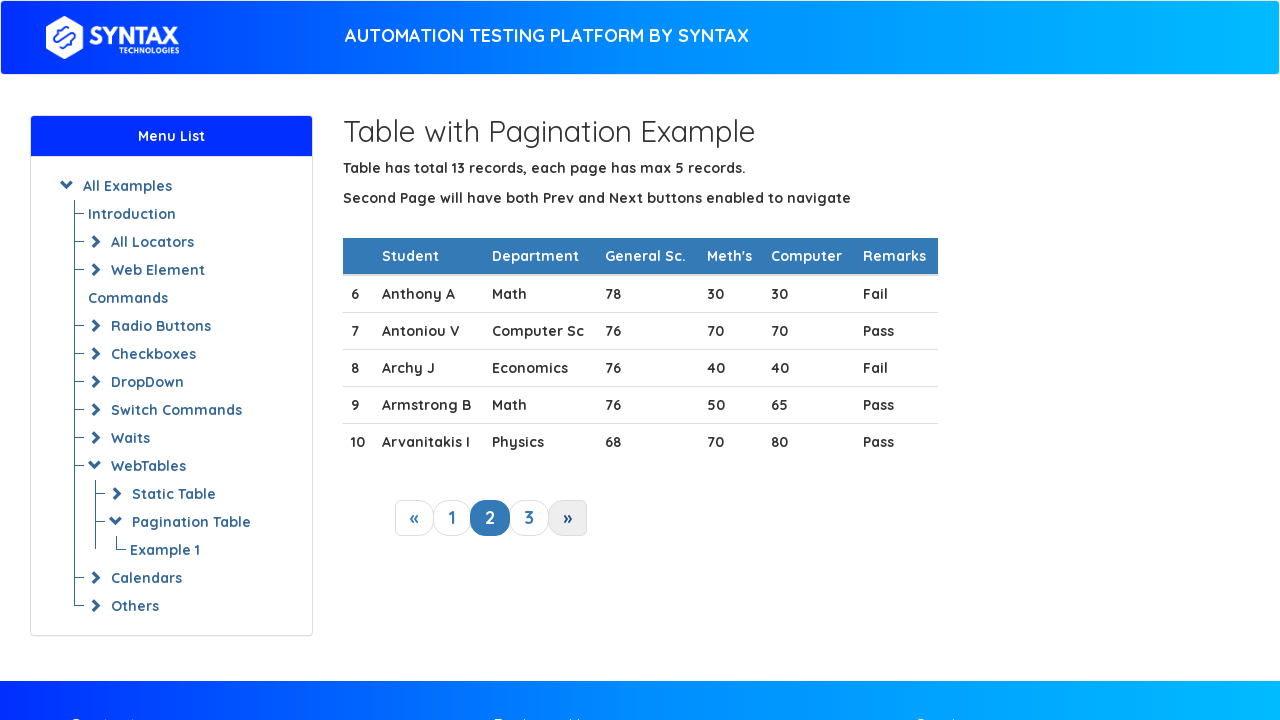

Waited for page to load (networkidle)
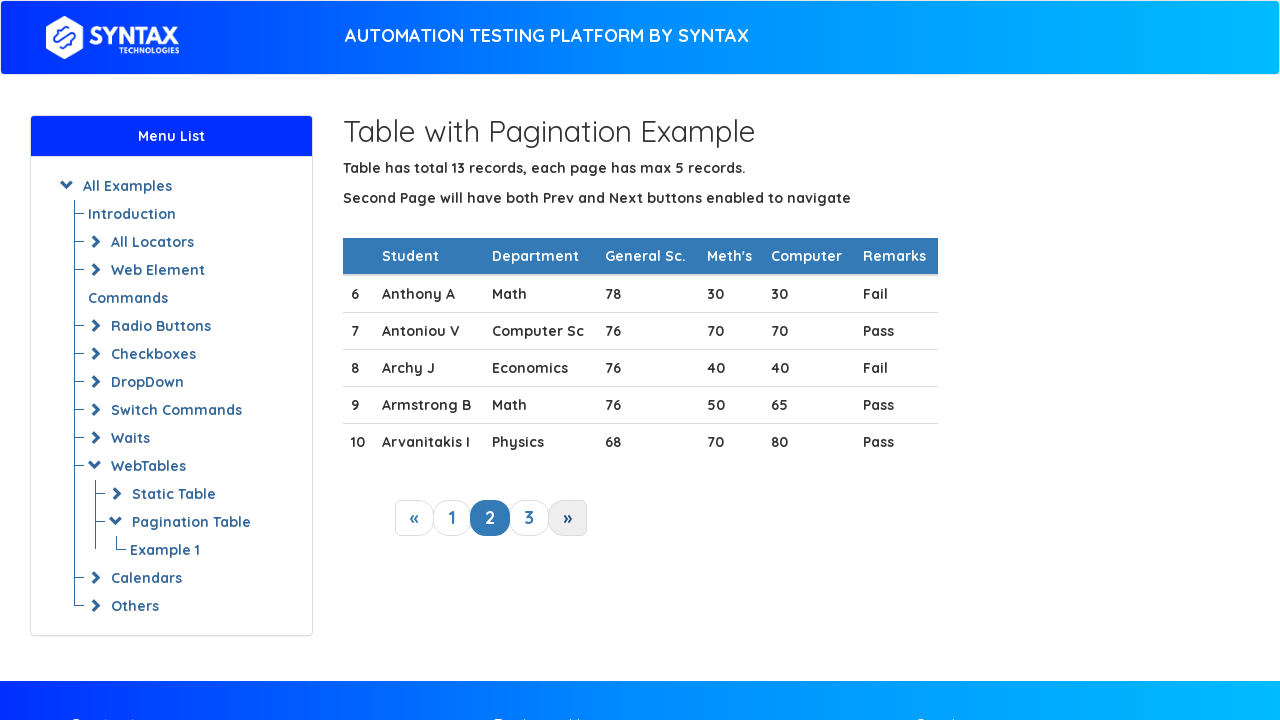

Retrieved row count from table: 5 rows
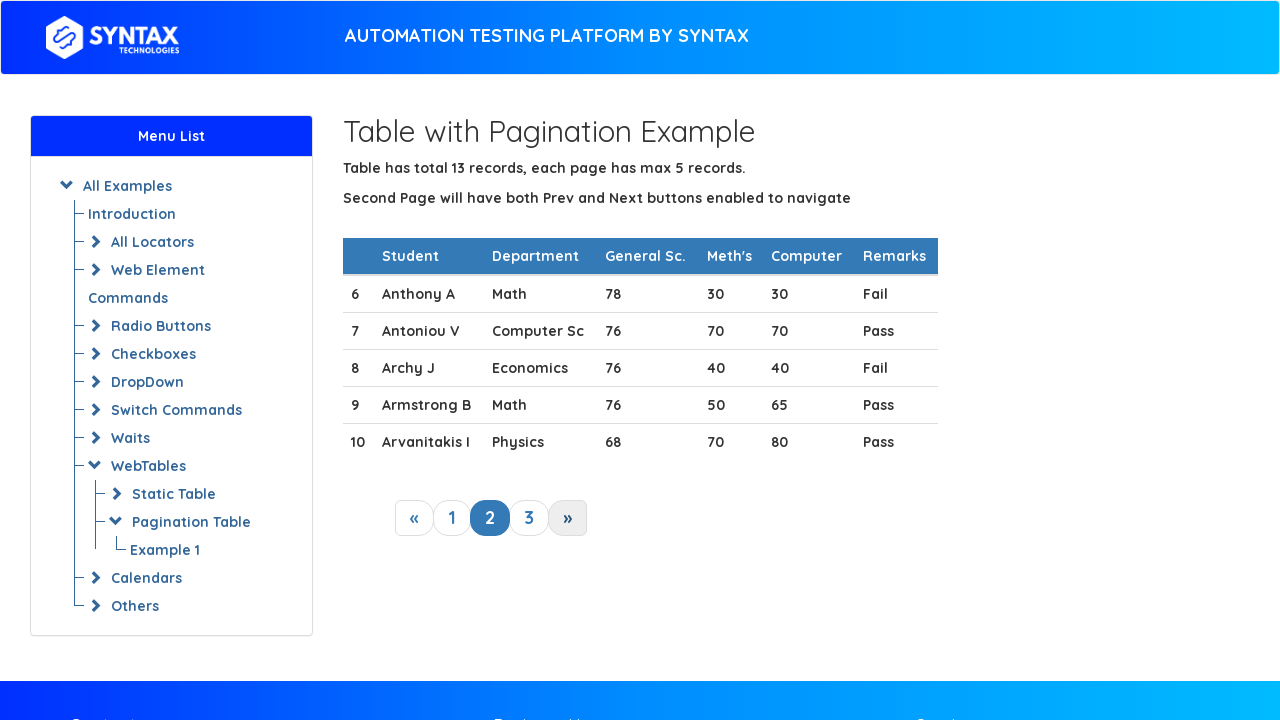

Checked row 1: 6Anthony AMath783030Fail
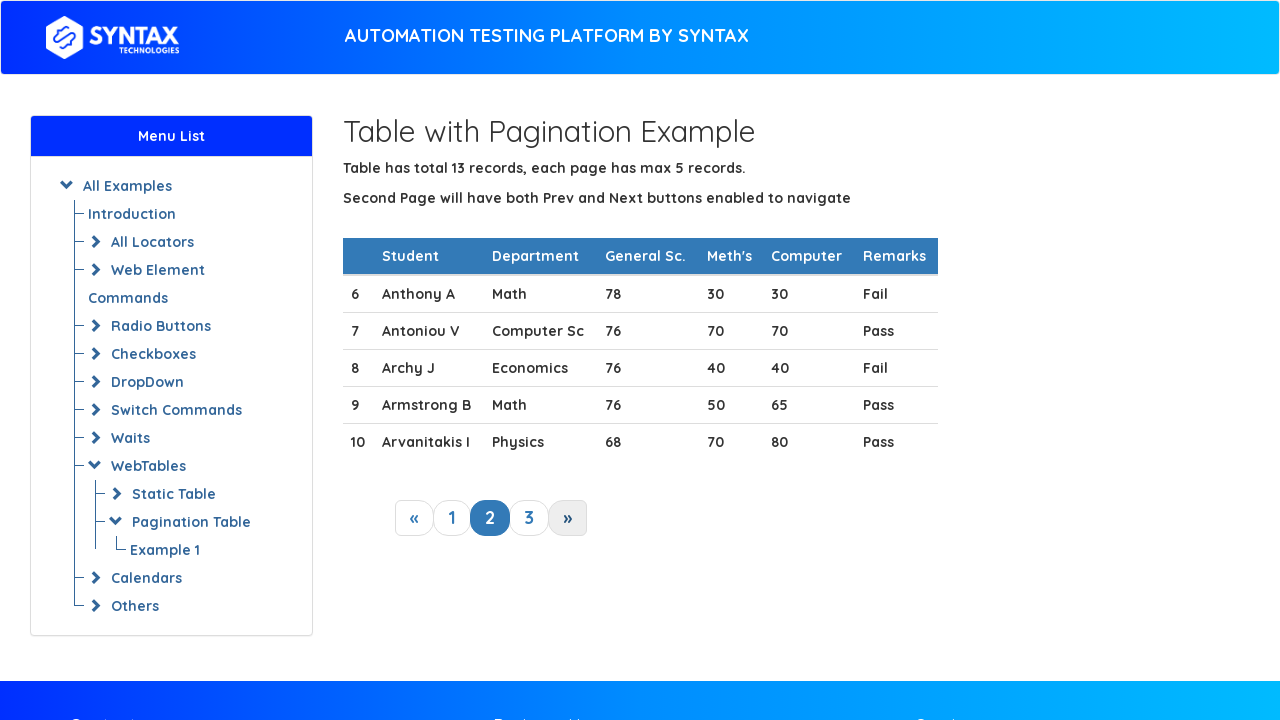

Checked row 2: 7Antoniou VComputer Sc767070Pass
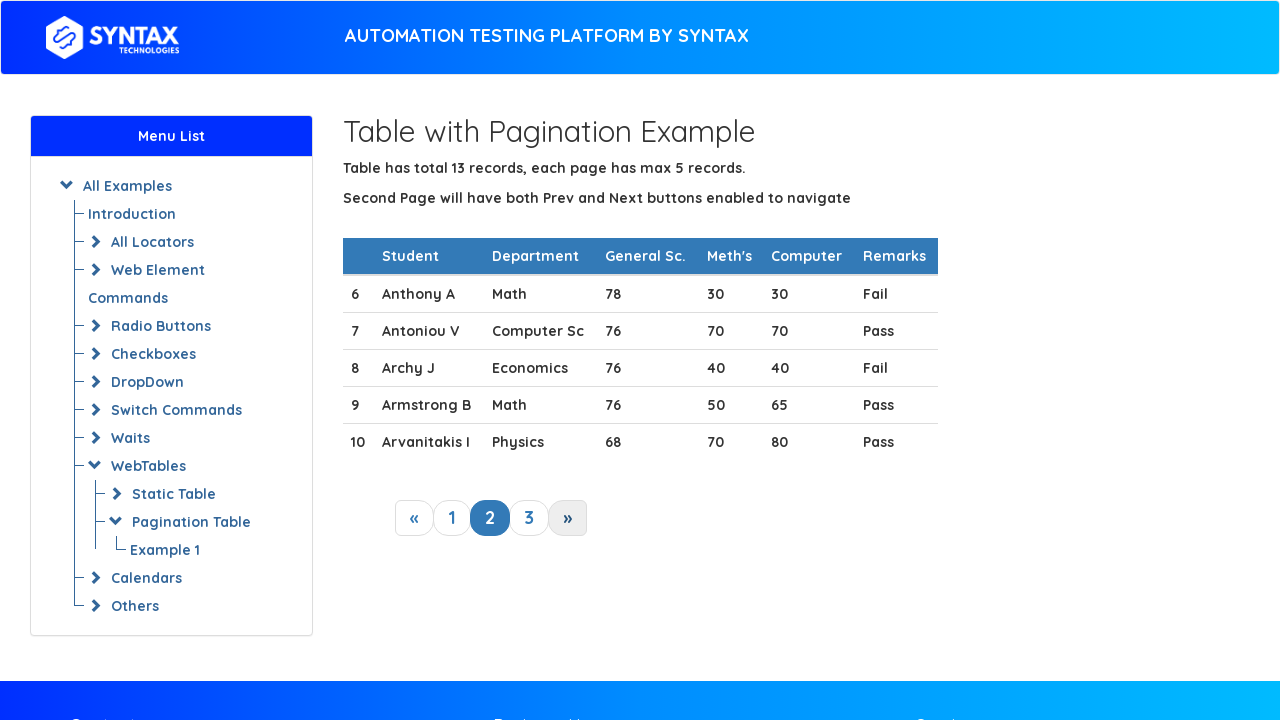

Checked row 3: 8Archy JEconomics764040Fail
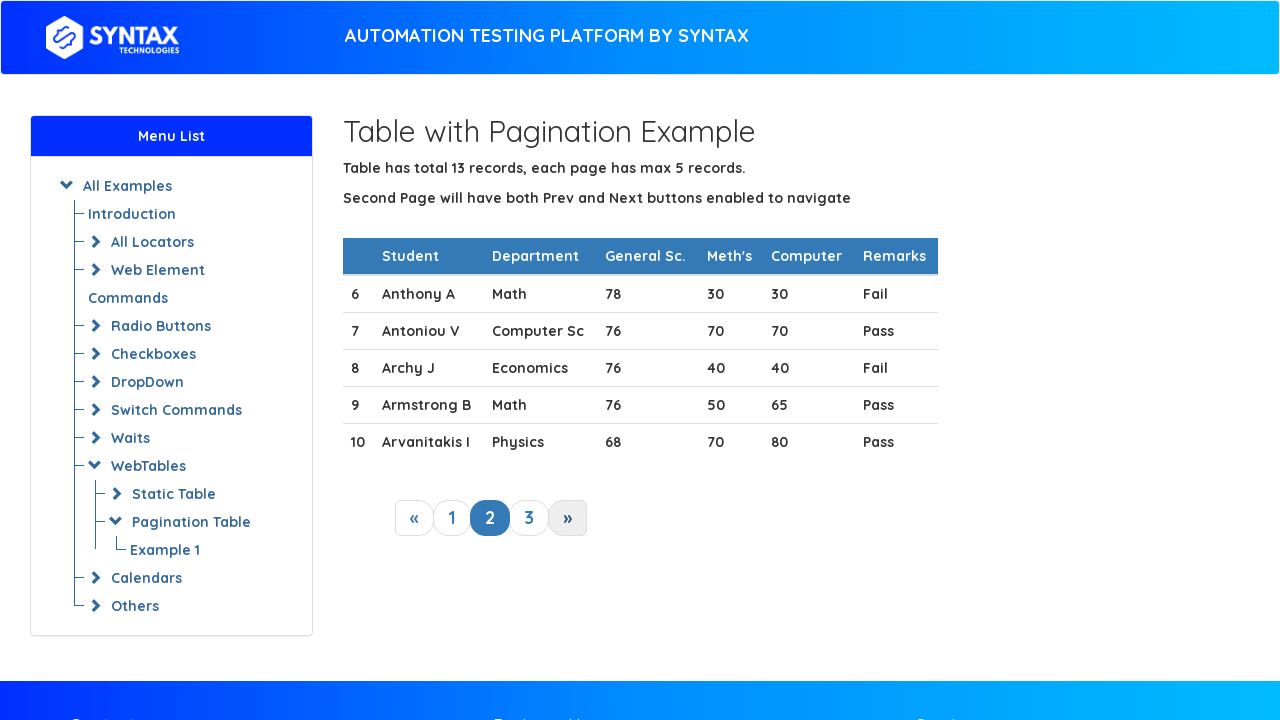

Found row containing 'Archy J'
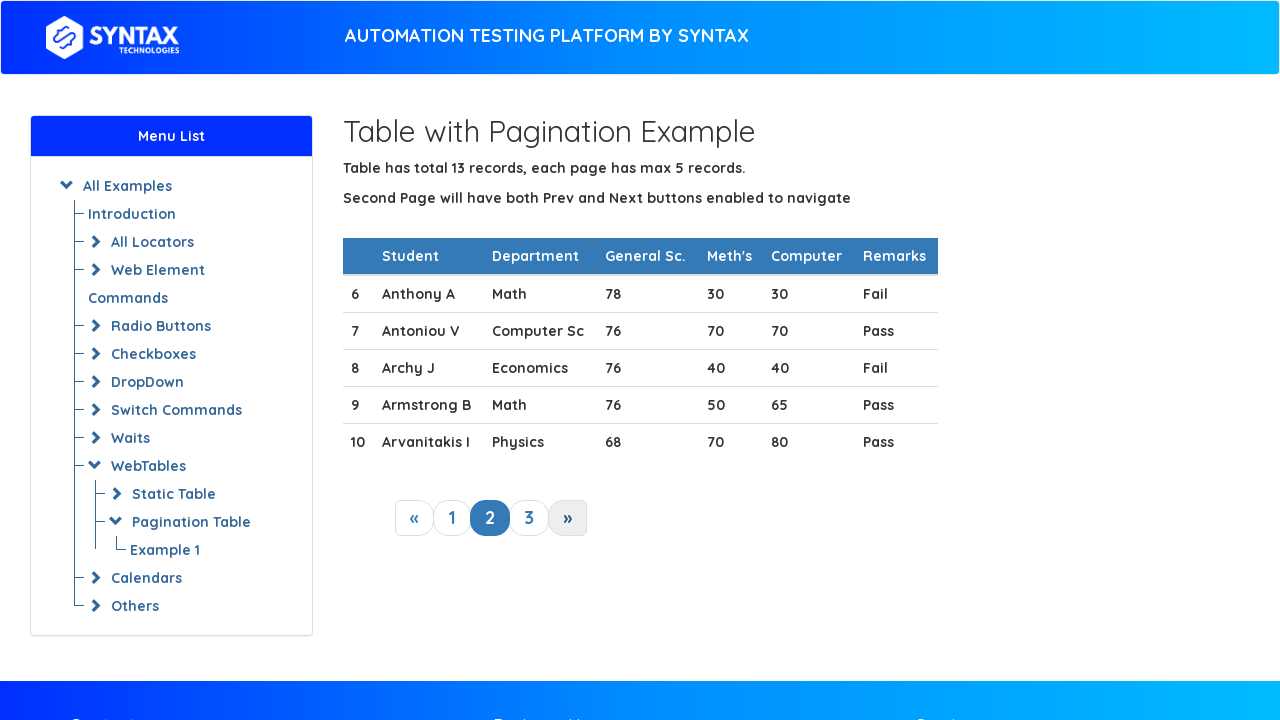

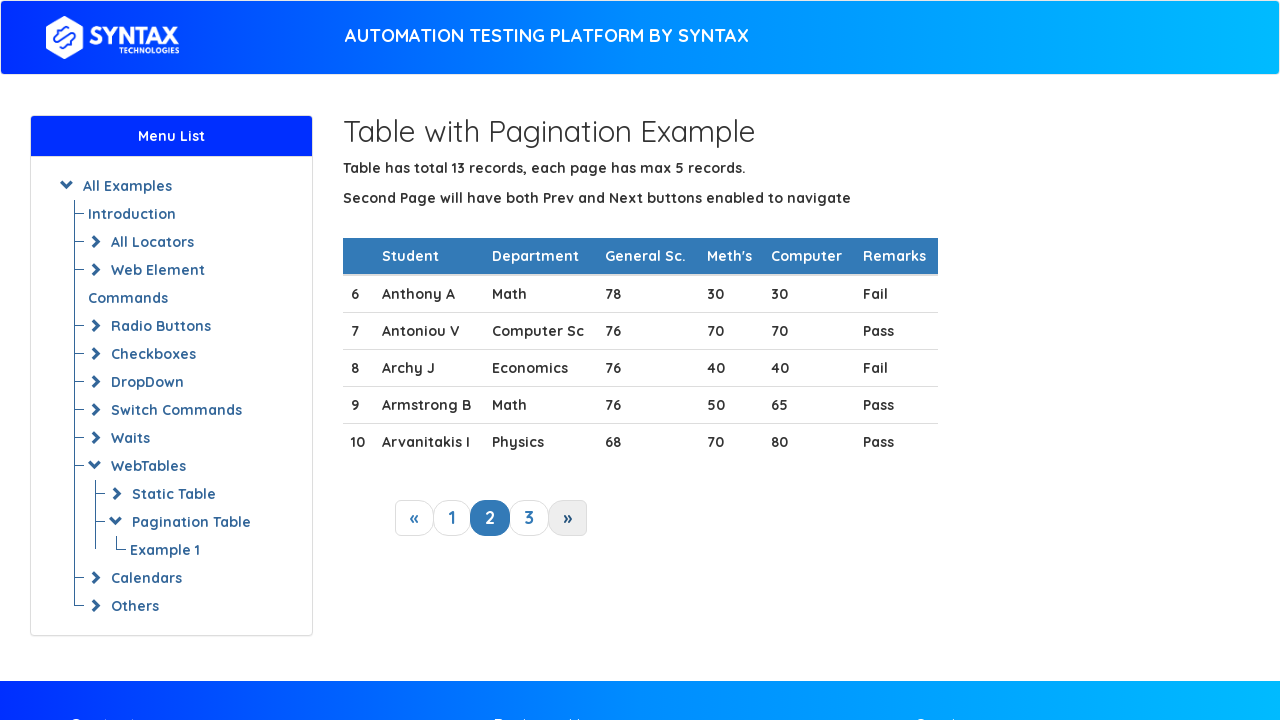